Tests opening a link in a new window using Ctrl+click, then switching between the main window and the new window multiple times before closing them.

Starting URL: https://the-internet.herokuapp.com/

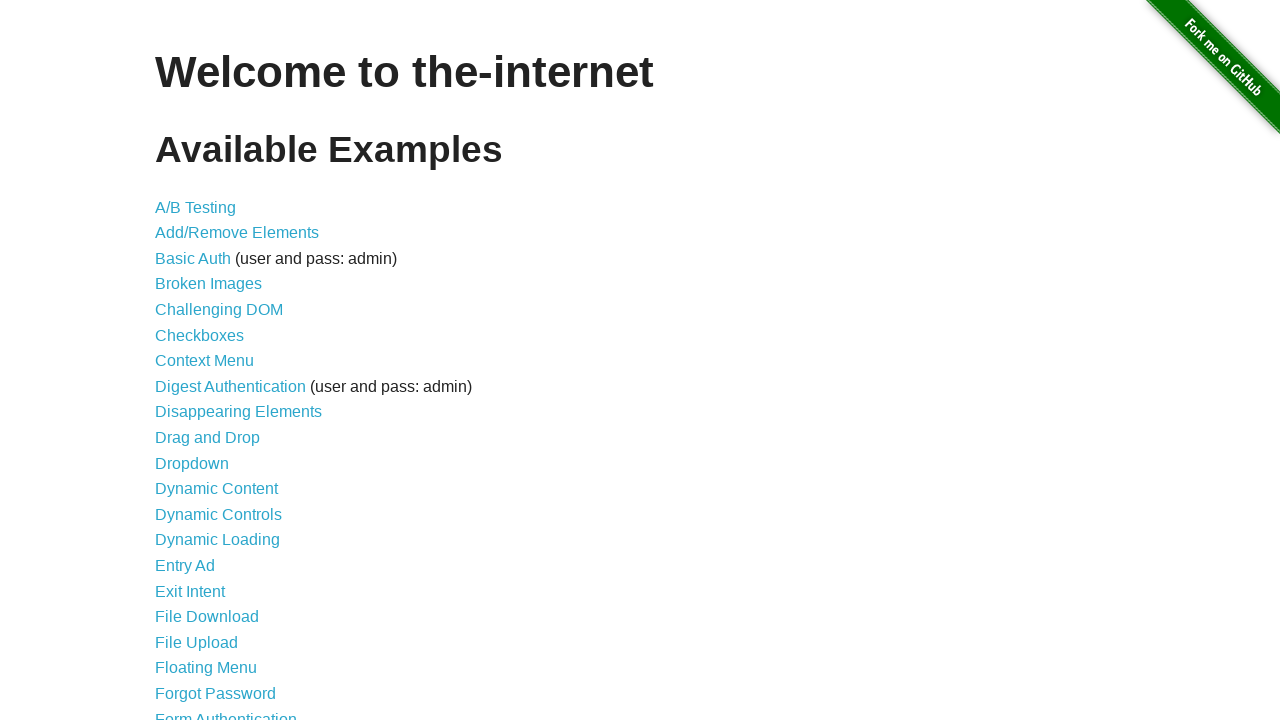

Pressed Control key down
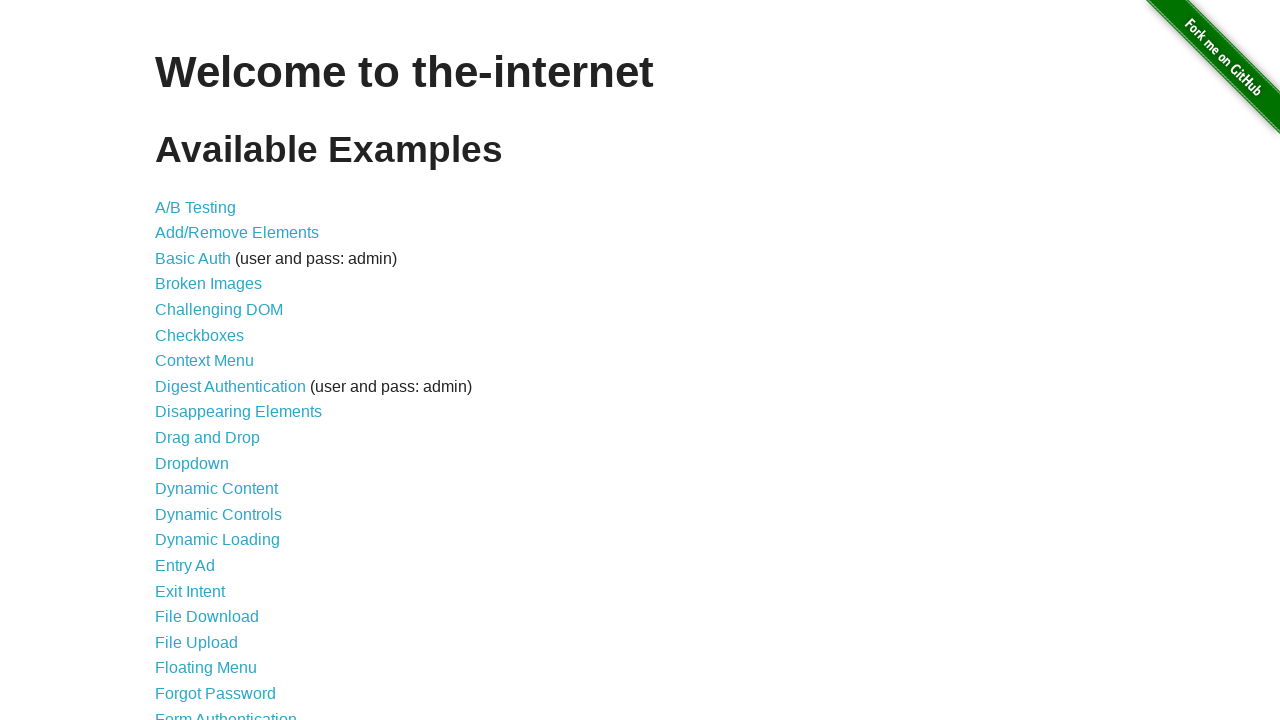

Clicked 'Drag and Drop' link with Control held at (208, 438) on text=Drag and Drop
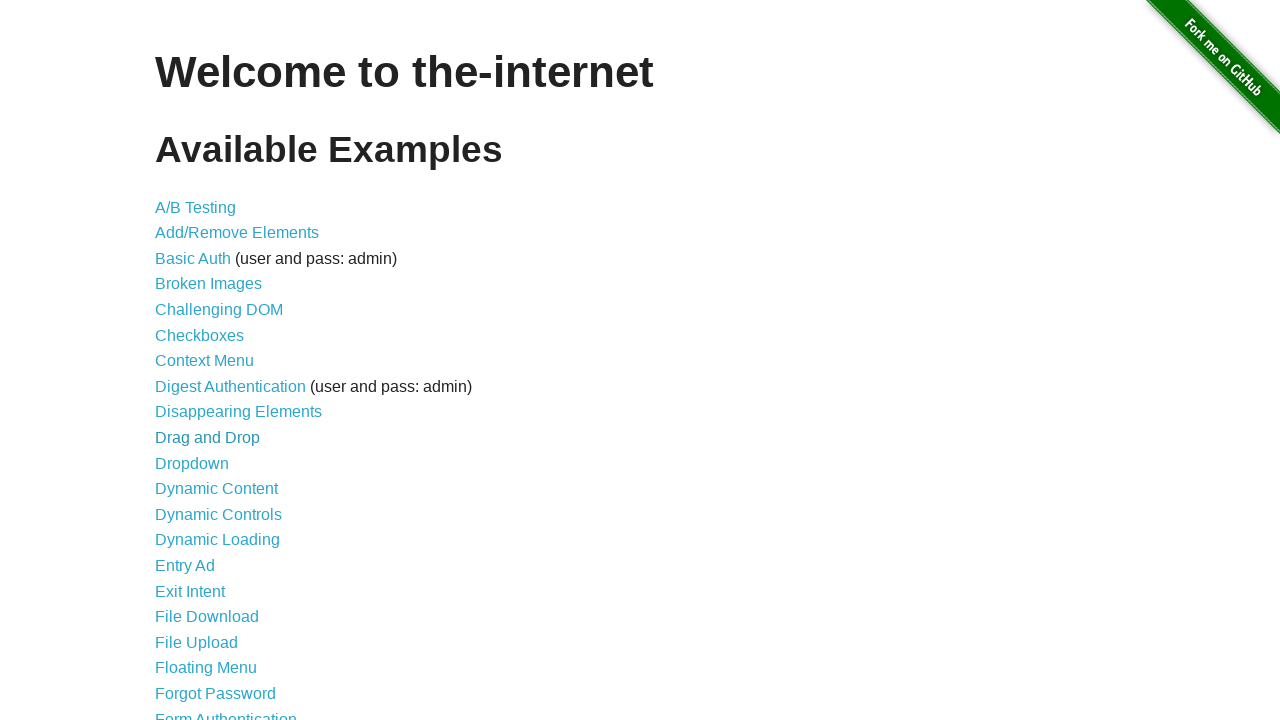

Released Control key
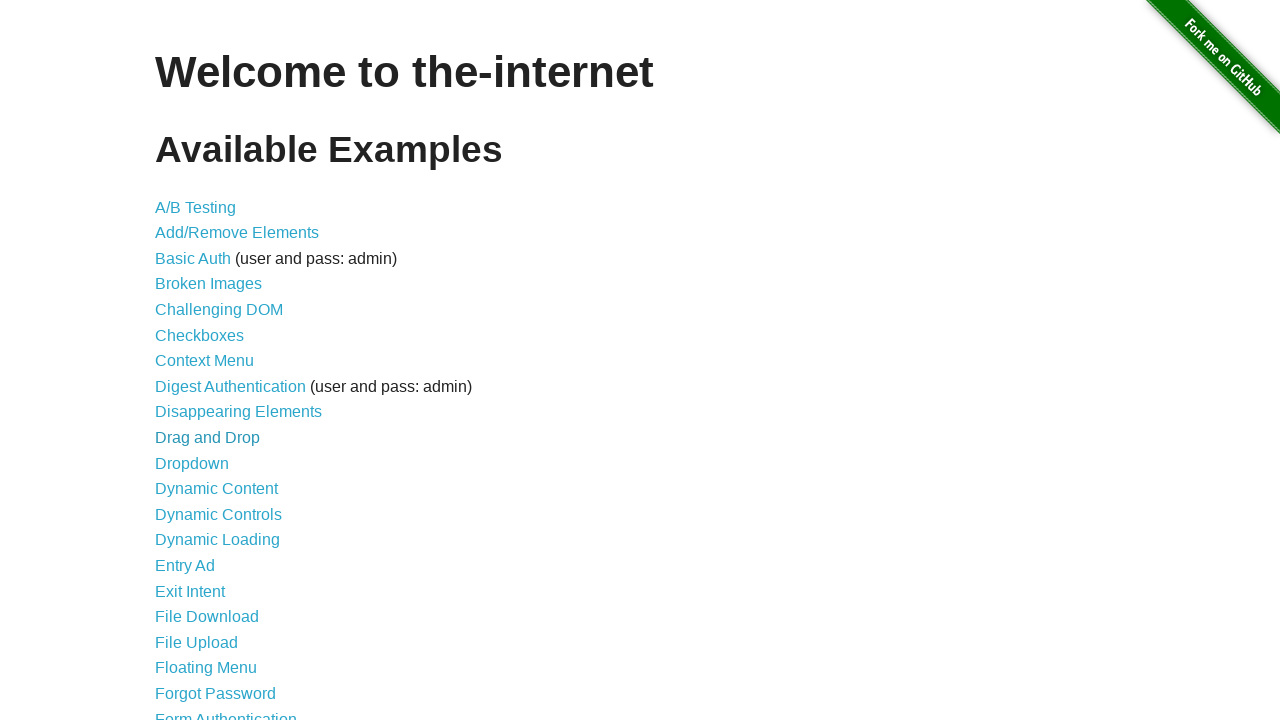

Waited 500ms for new window to open
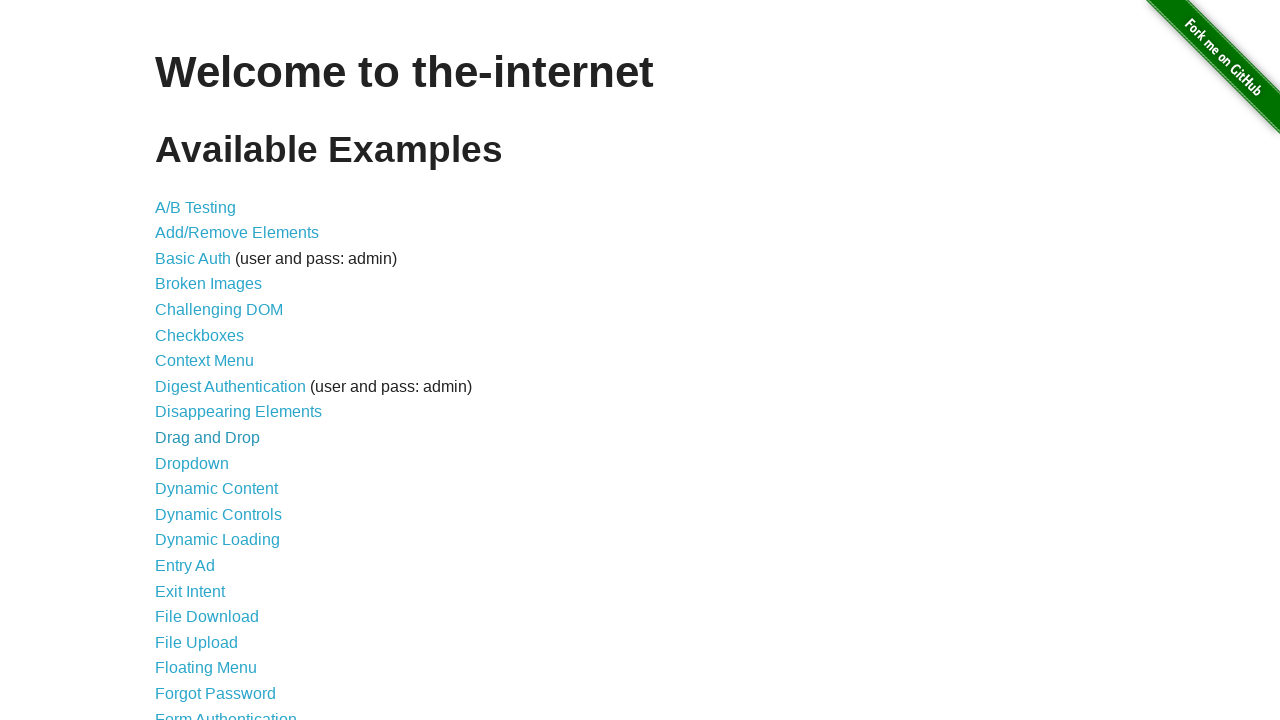

Retrieved all open pages from context
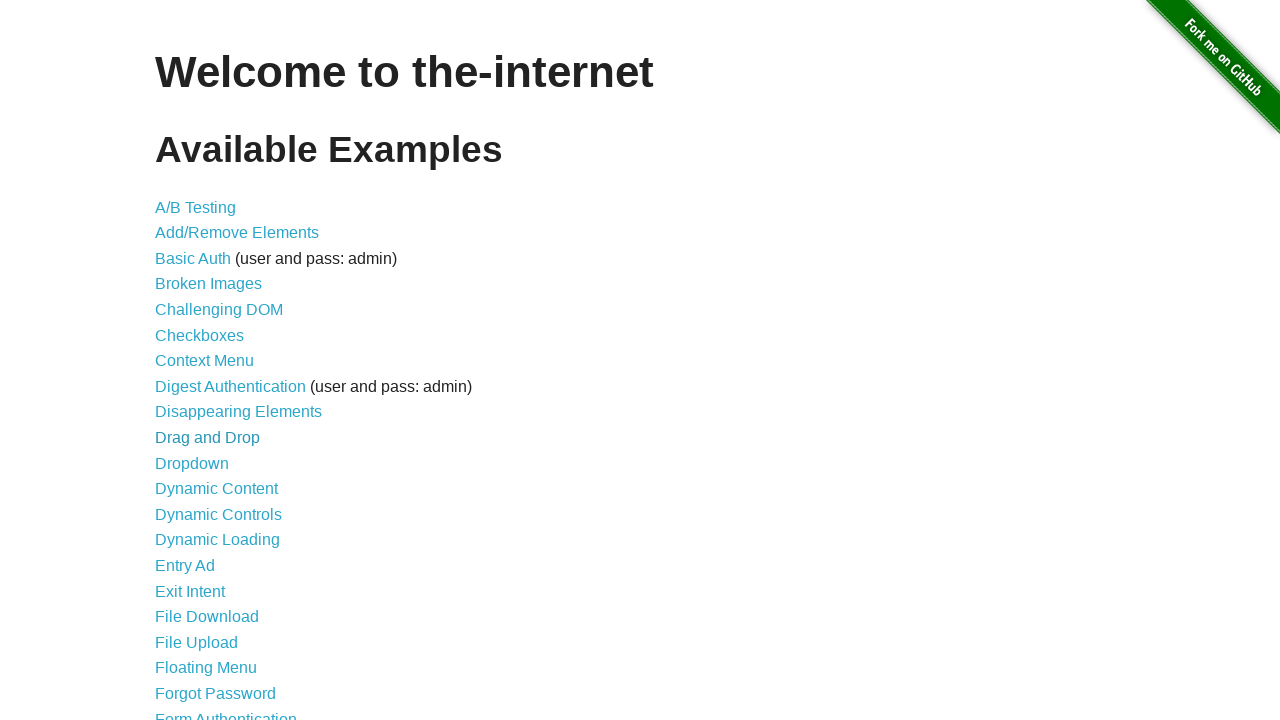

Got reference to new window (second page)
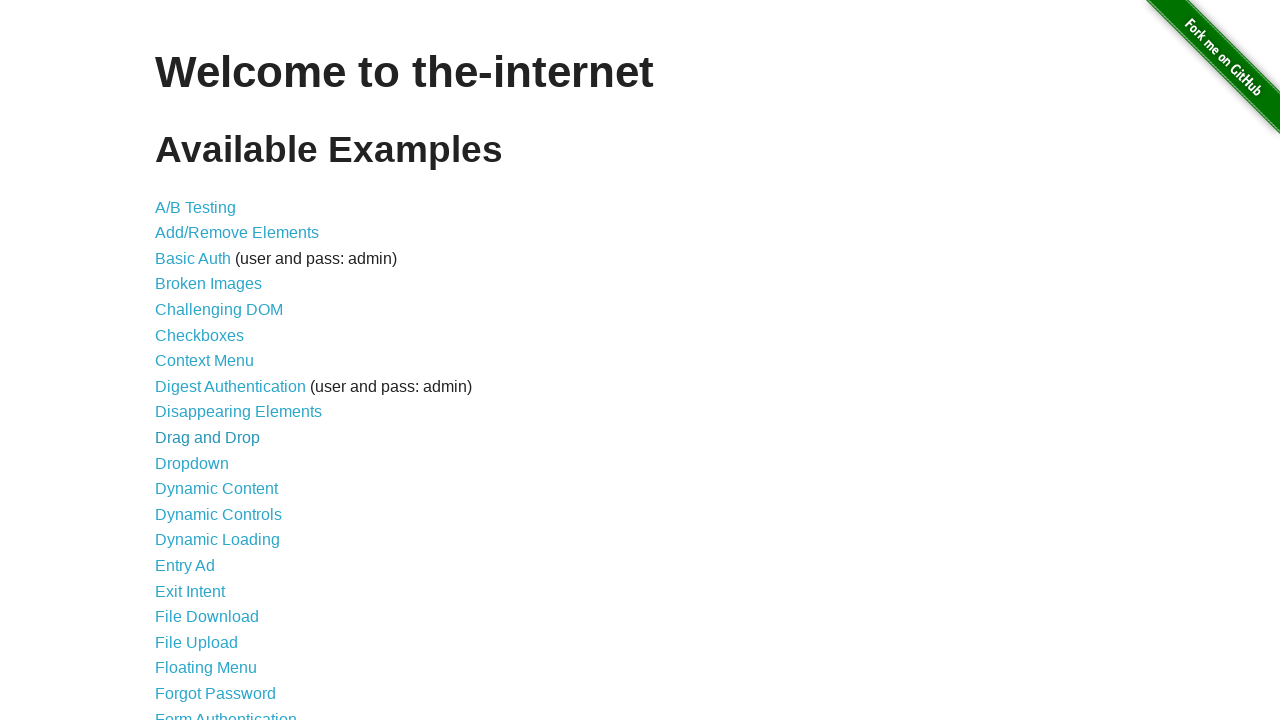

Switched to new window
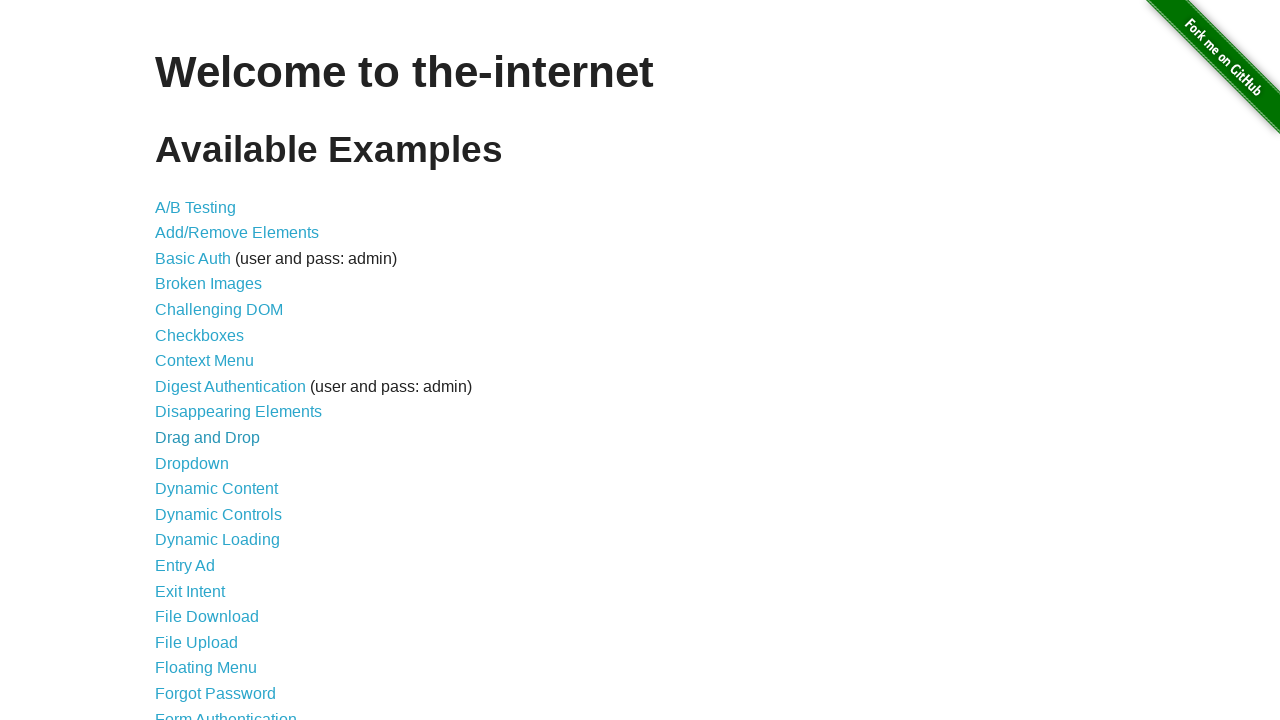

Switched back to main window
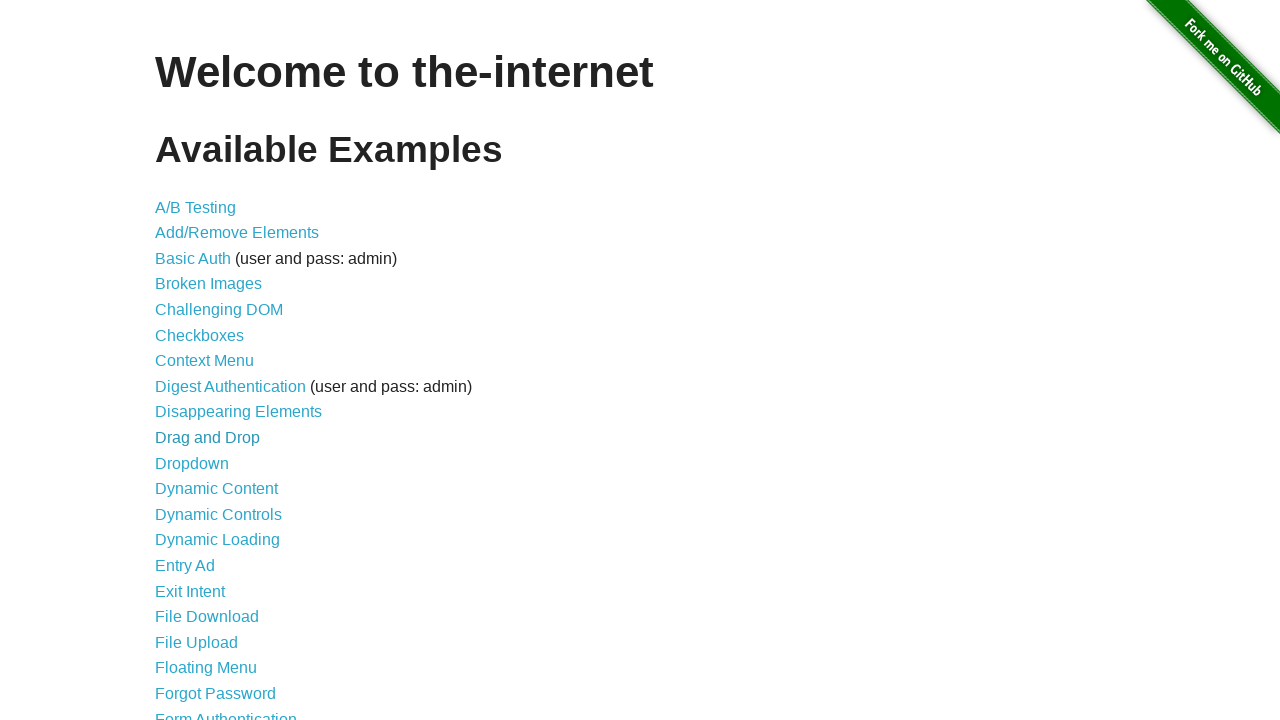

Switched to new window again
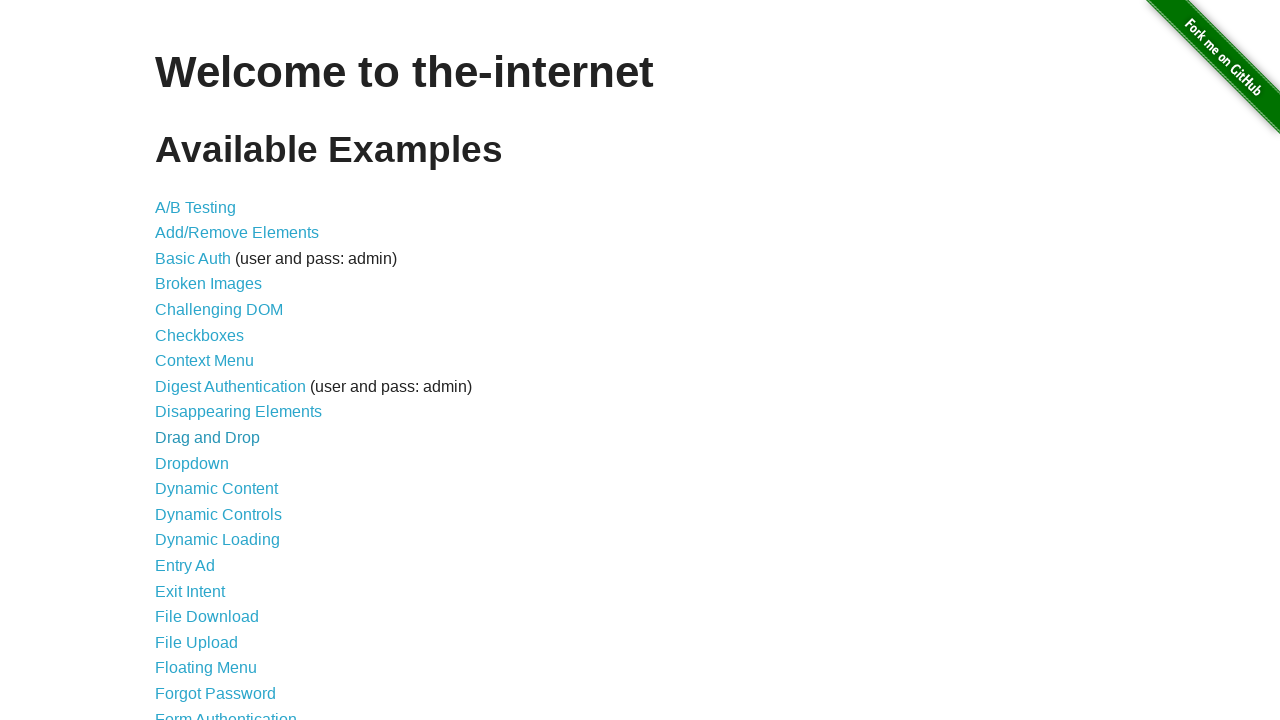

Closed the new window
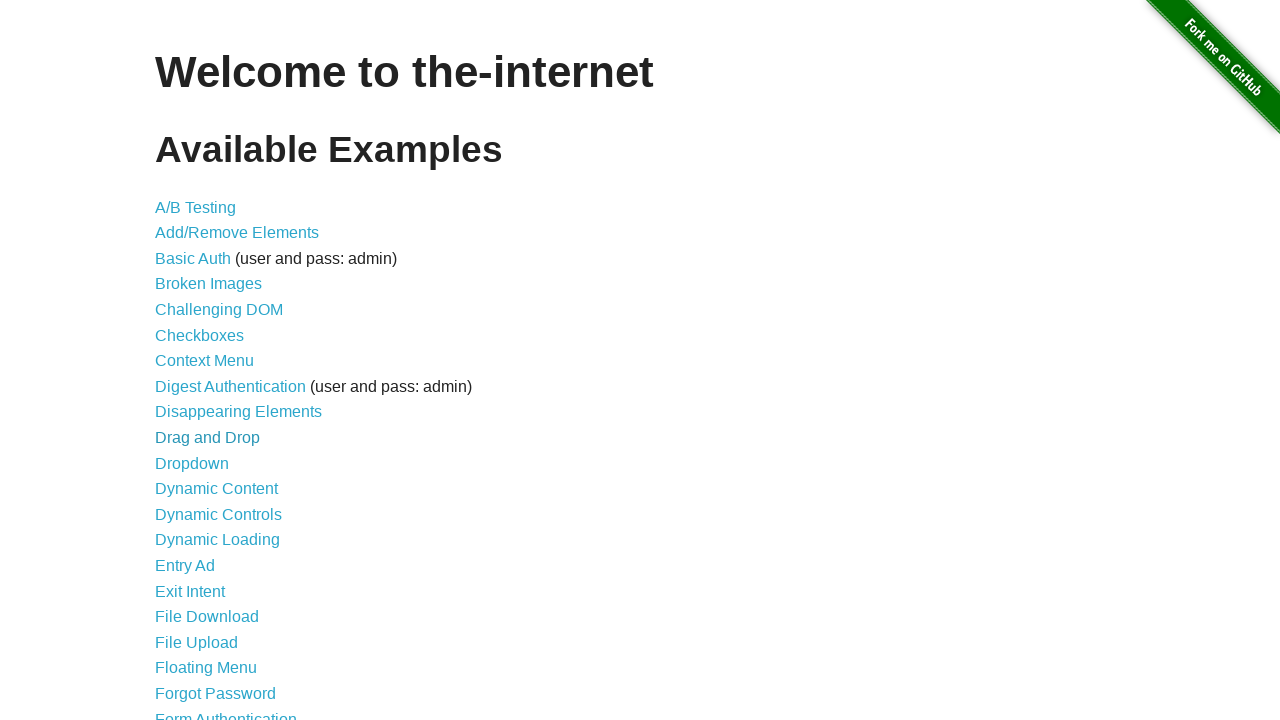

Brought main window to front to verify it remains open
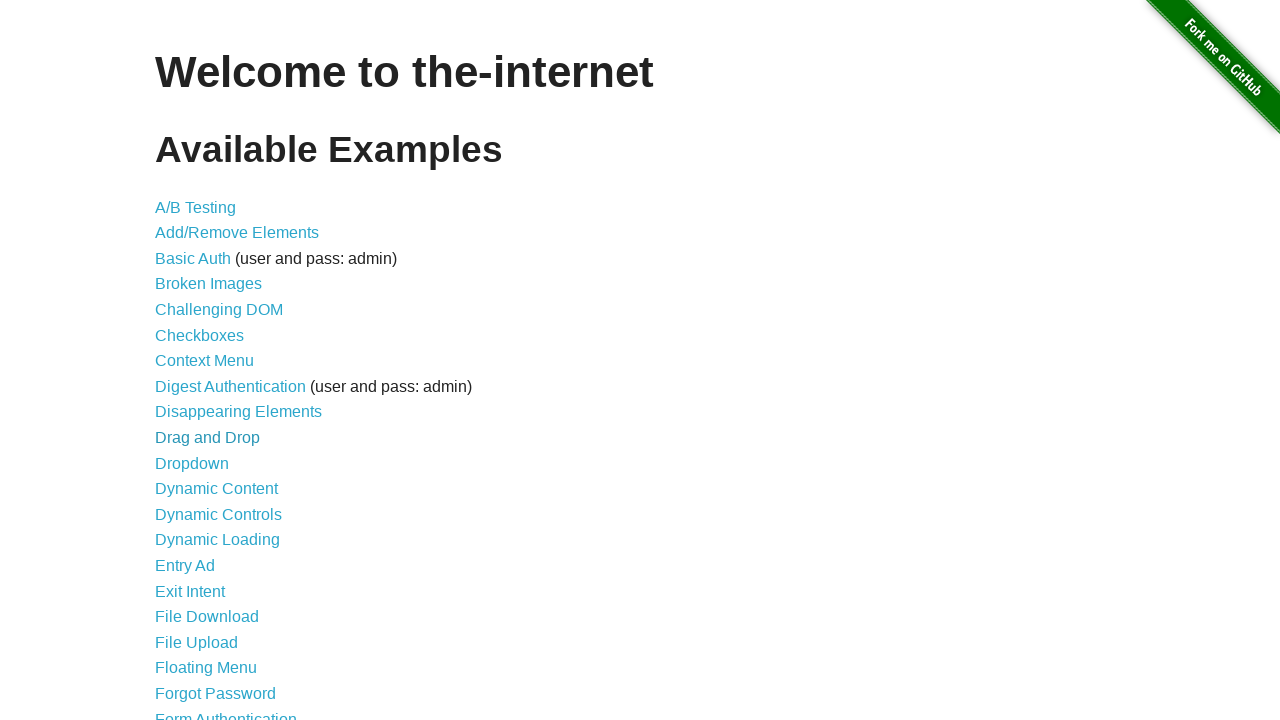

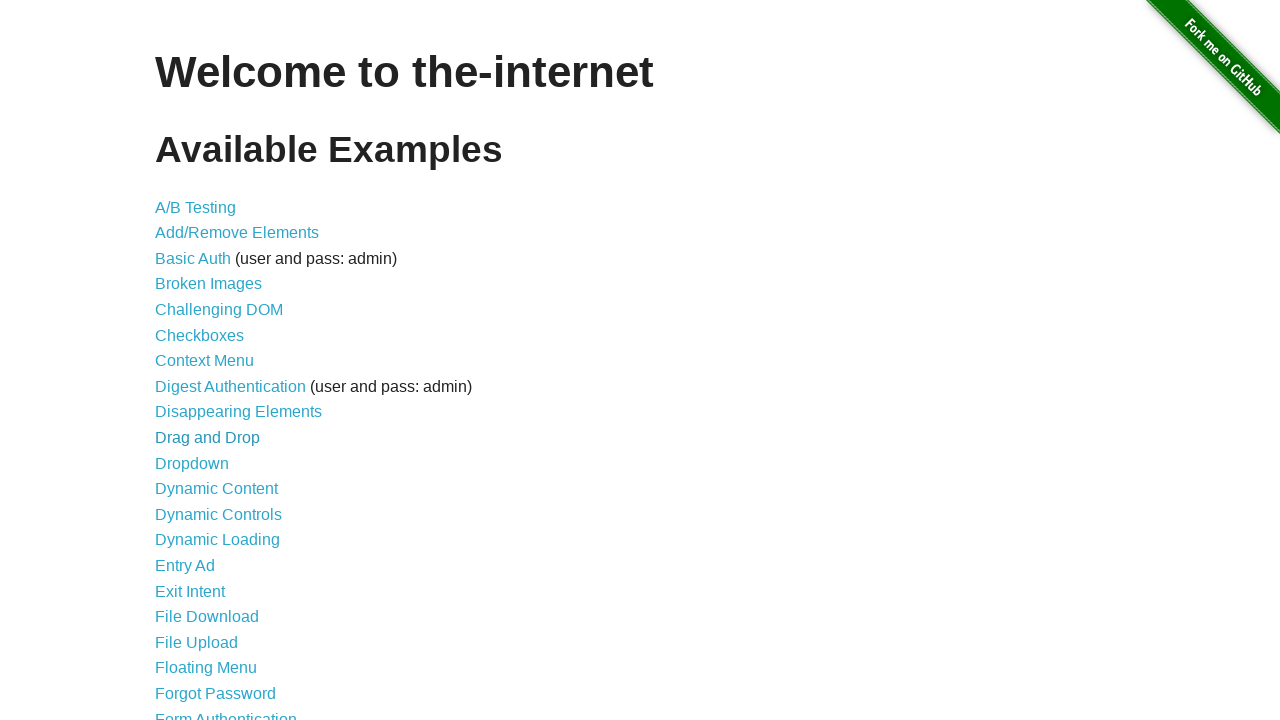